Tests alert popup handling by triggering different types of alerts, accepting them, and entering text in a prompt alert

Starting URL: https://demoqa.com/alerts

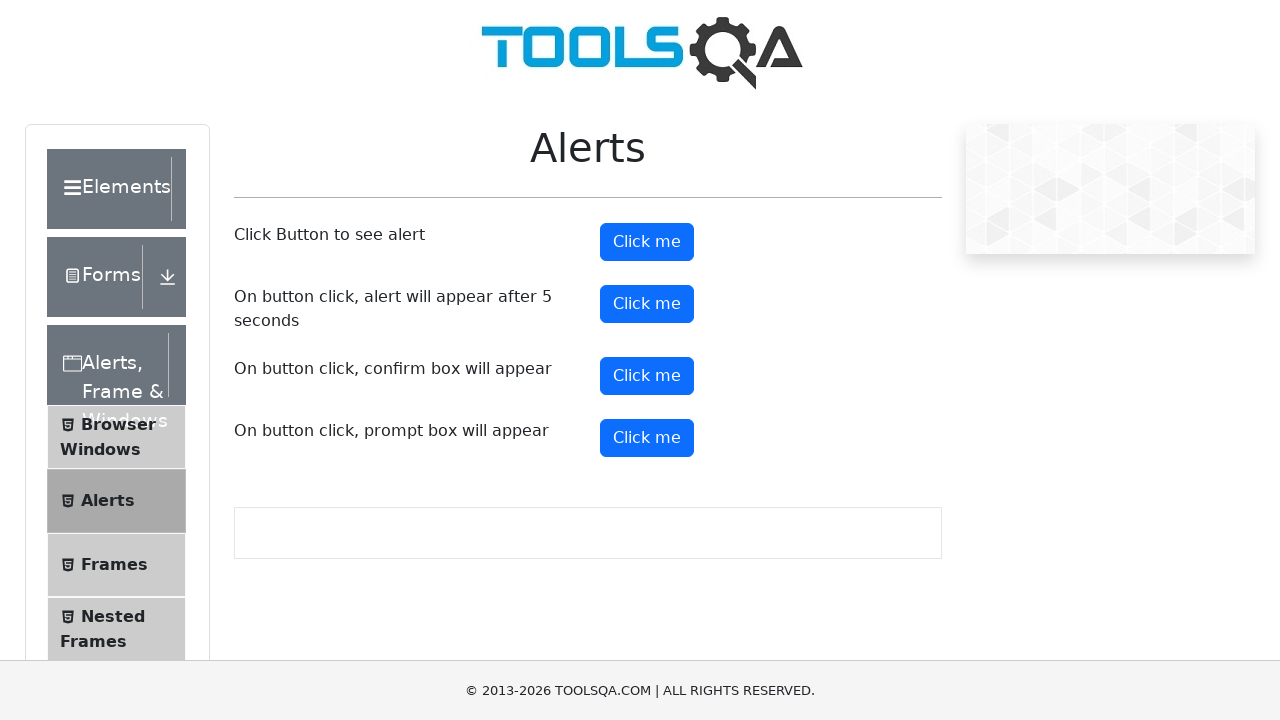

Clicked button to trigger first alert at (647, 242) on (//button[@type='button'])[2]
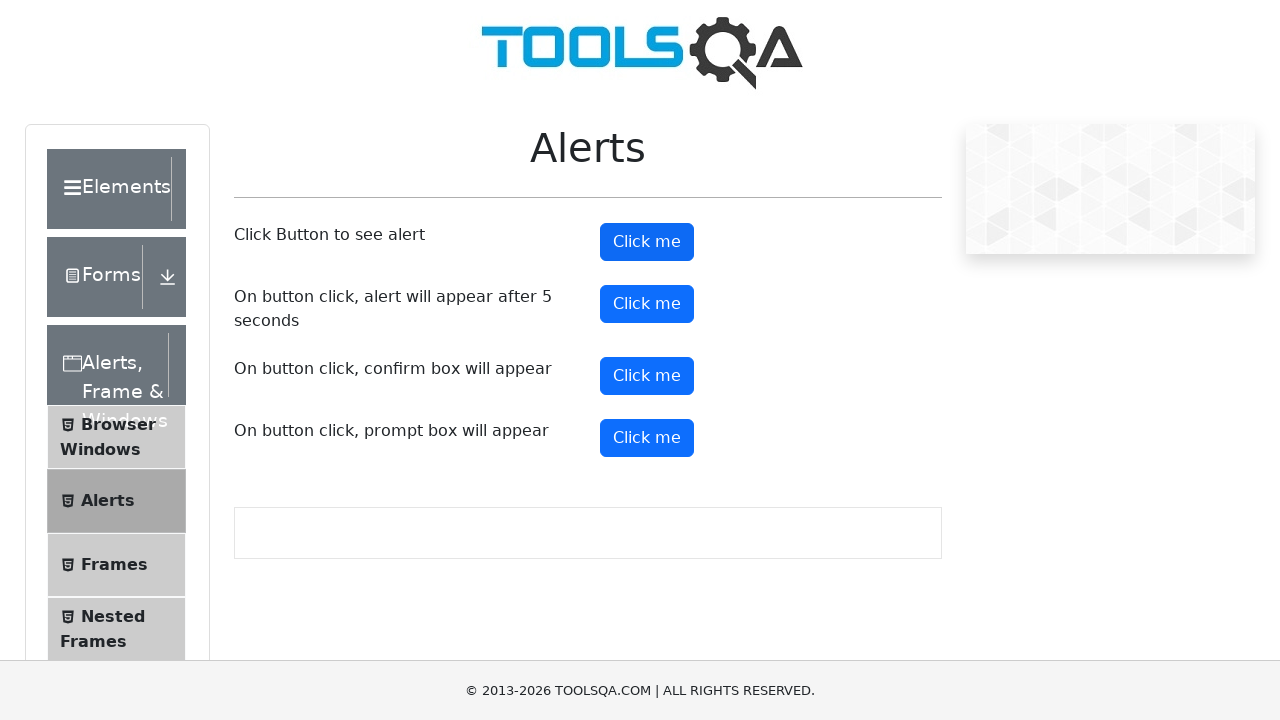

Set up dialog handler to accept alerts
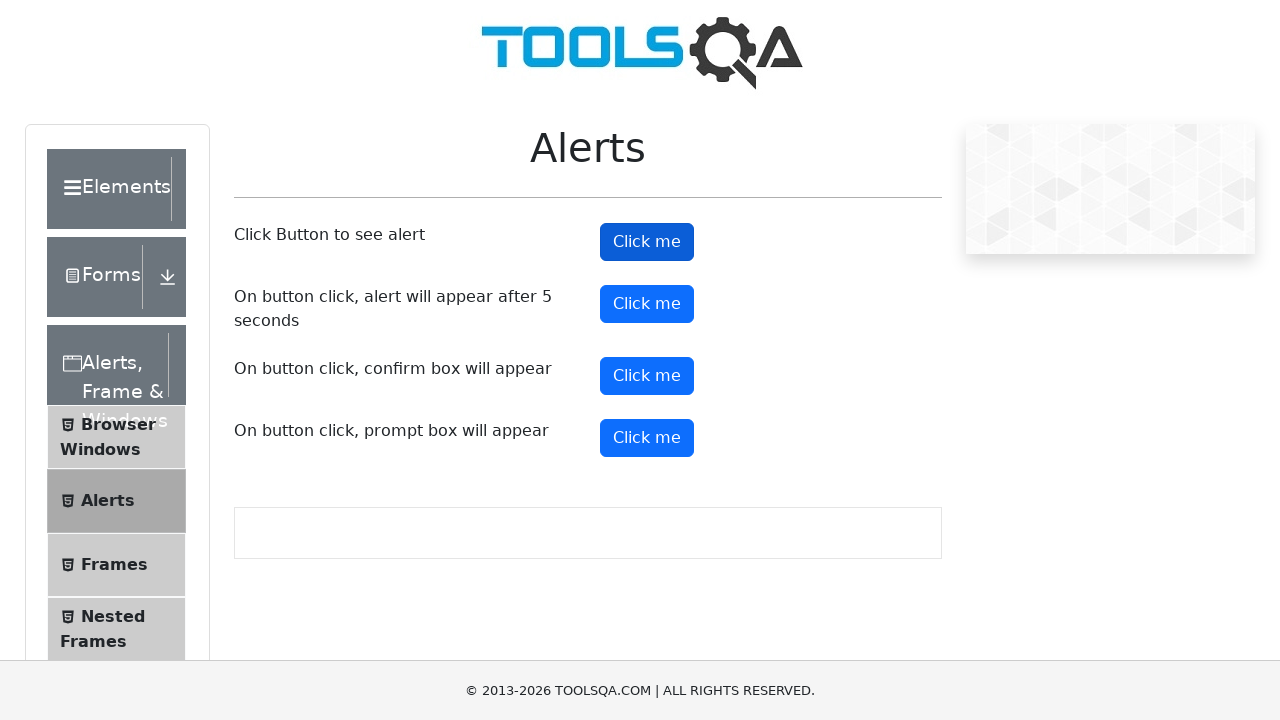

Clicked button to trigger prompt alert at (647, 438) on (//button[@type='button'])[5]
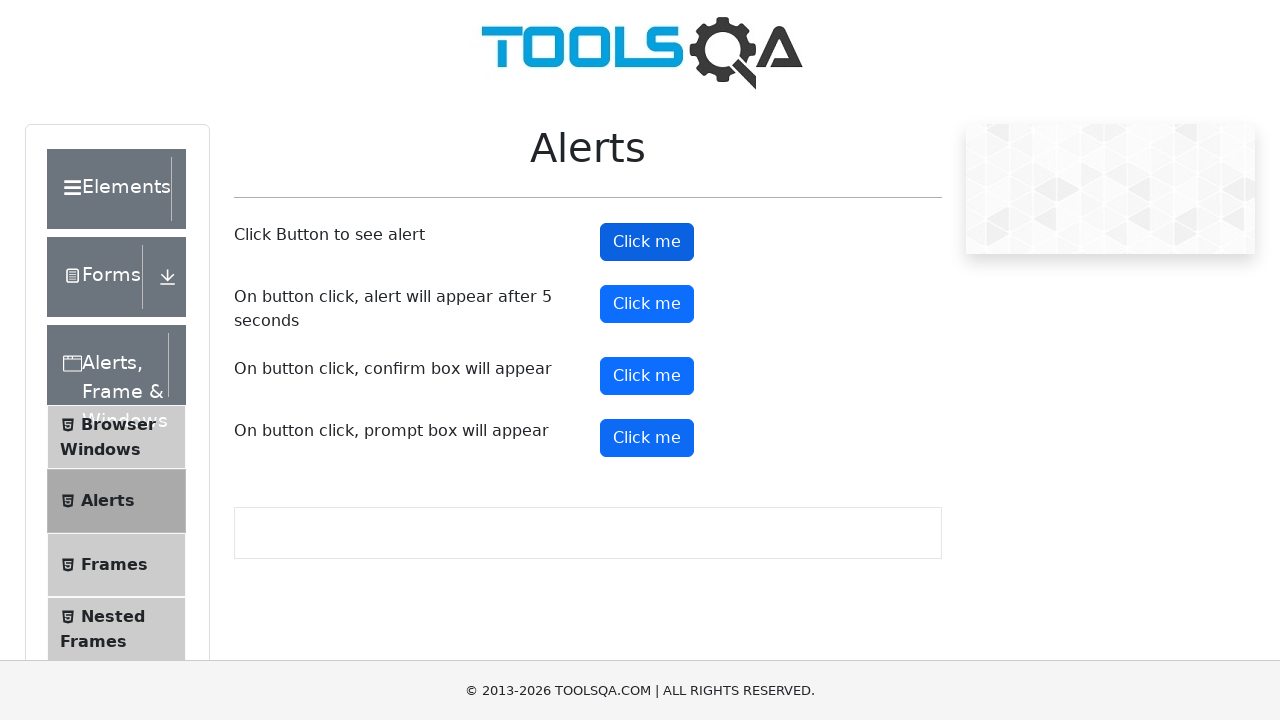

Set up prompt dialog handler to accept with text 'Hello'
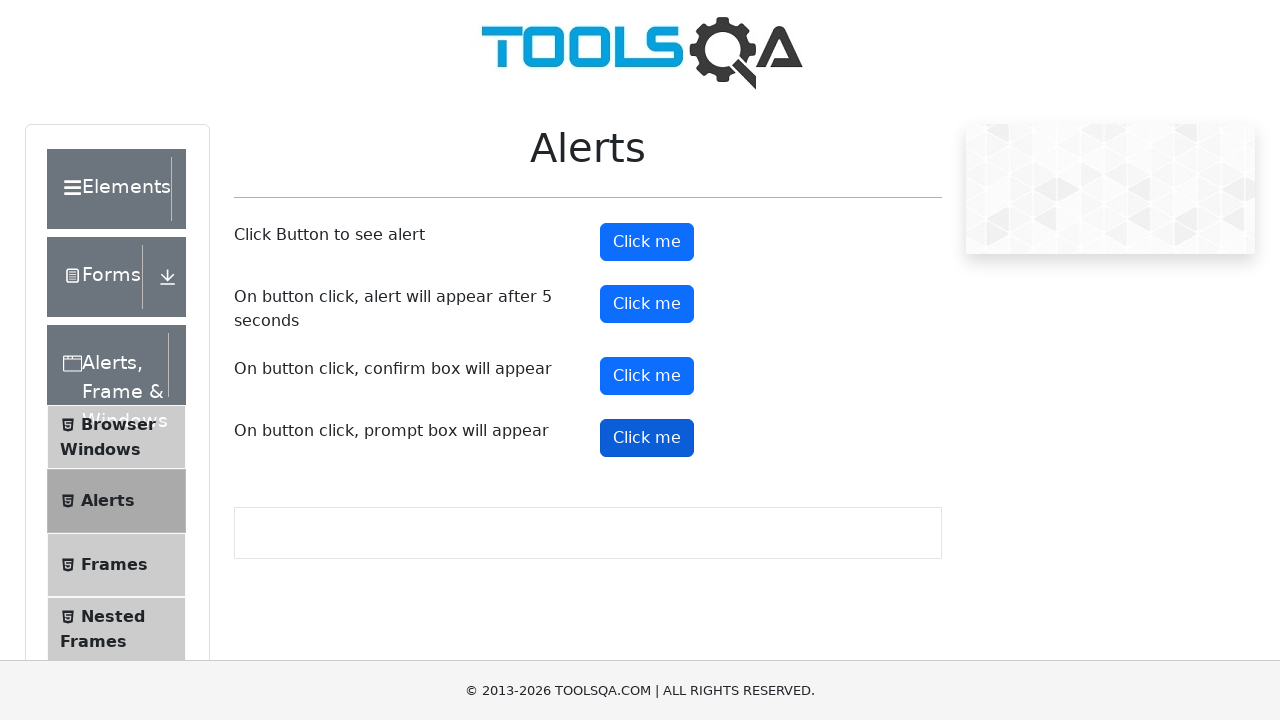

Clicked button to trigger prompt alert again at (647, 438) on (//button[@type='button'])[5]
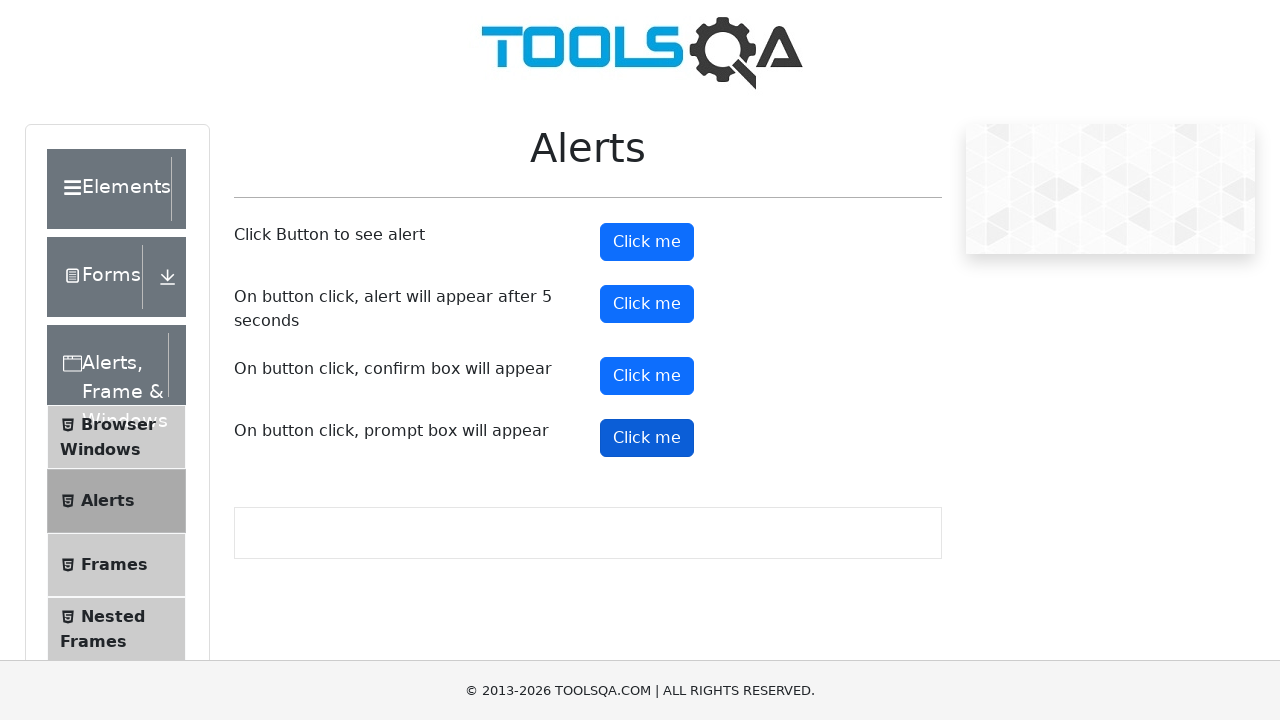

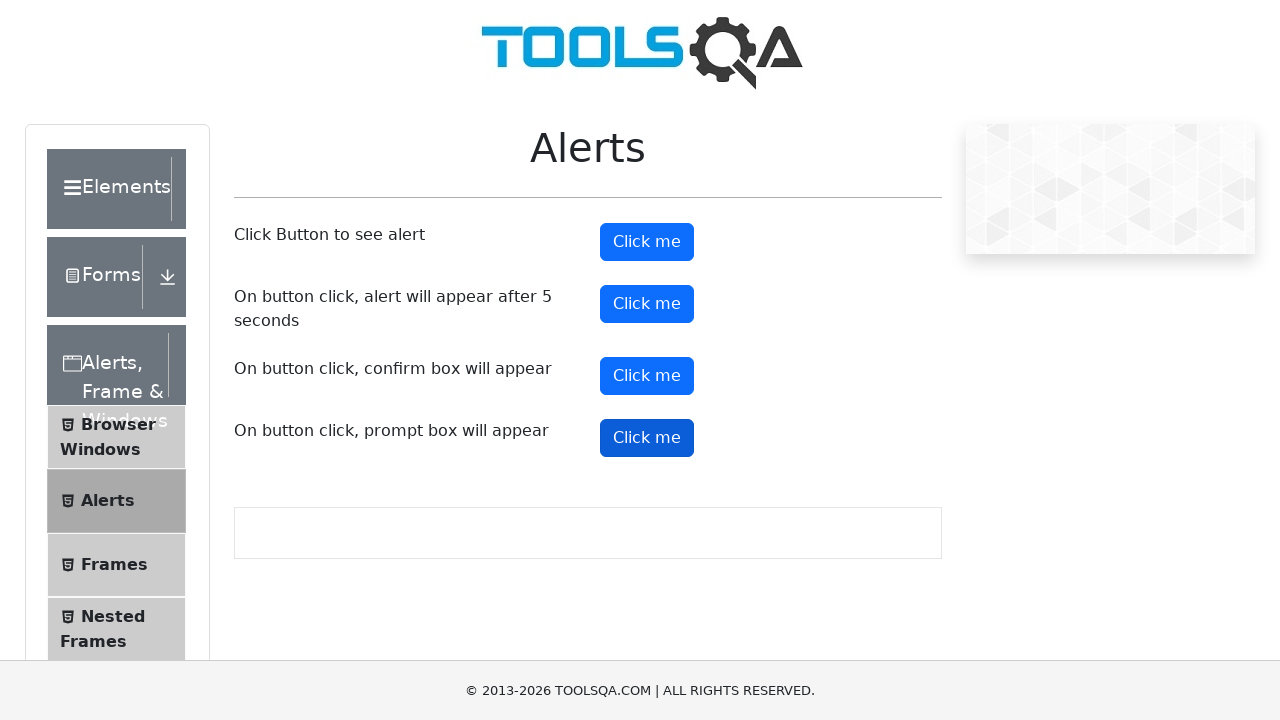